Tests dynamic controls functionality by checking if a text input is enabled, clicking a button to toggle its state, and verifying the state change.

Starting URL: https://training-support.net/webelements/dynamic-controls

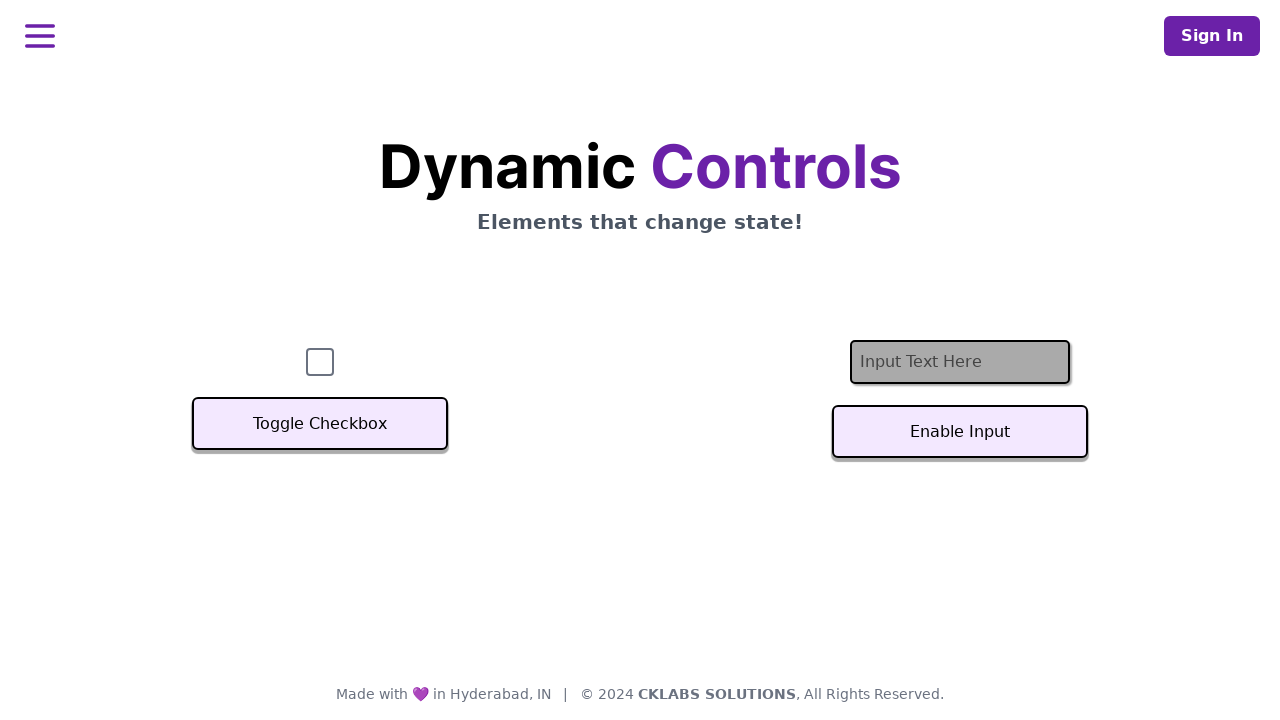

Located text input element
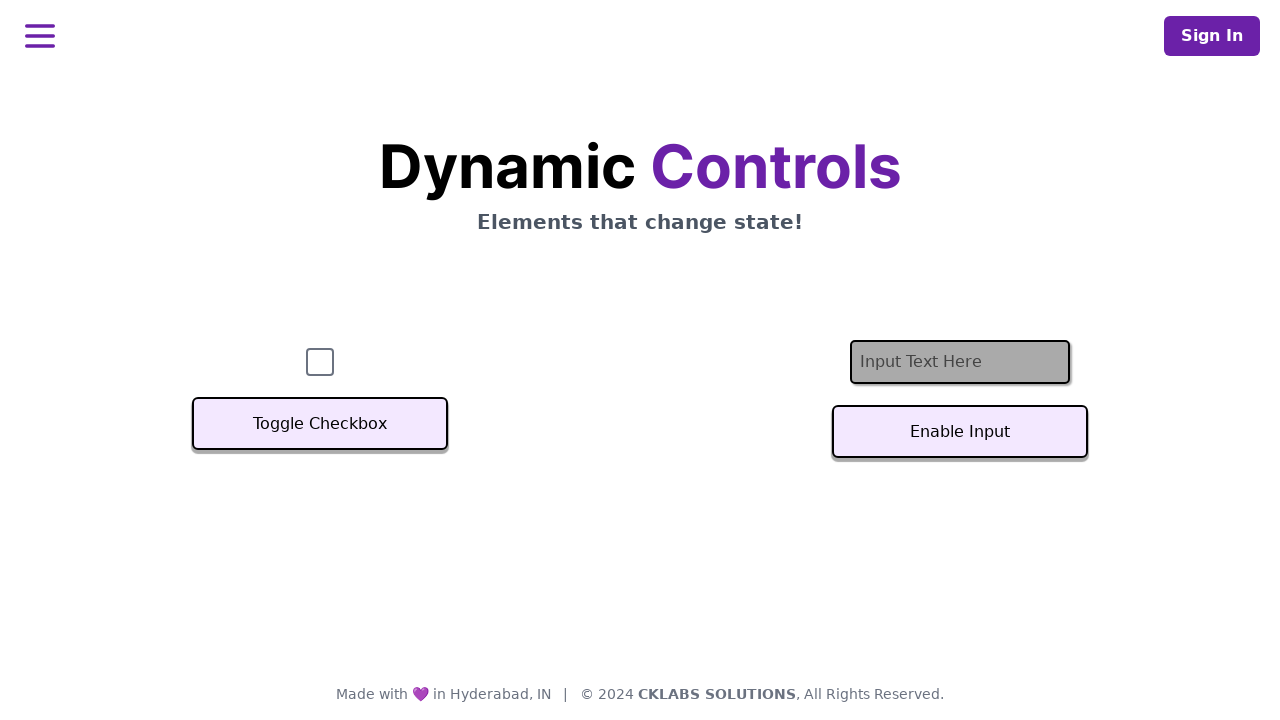

Checked text input enabled state: False
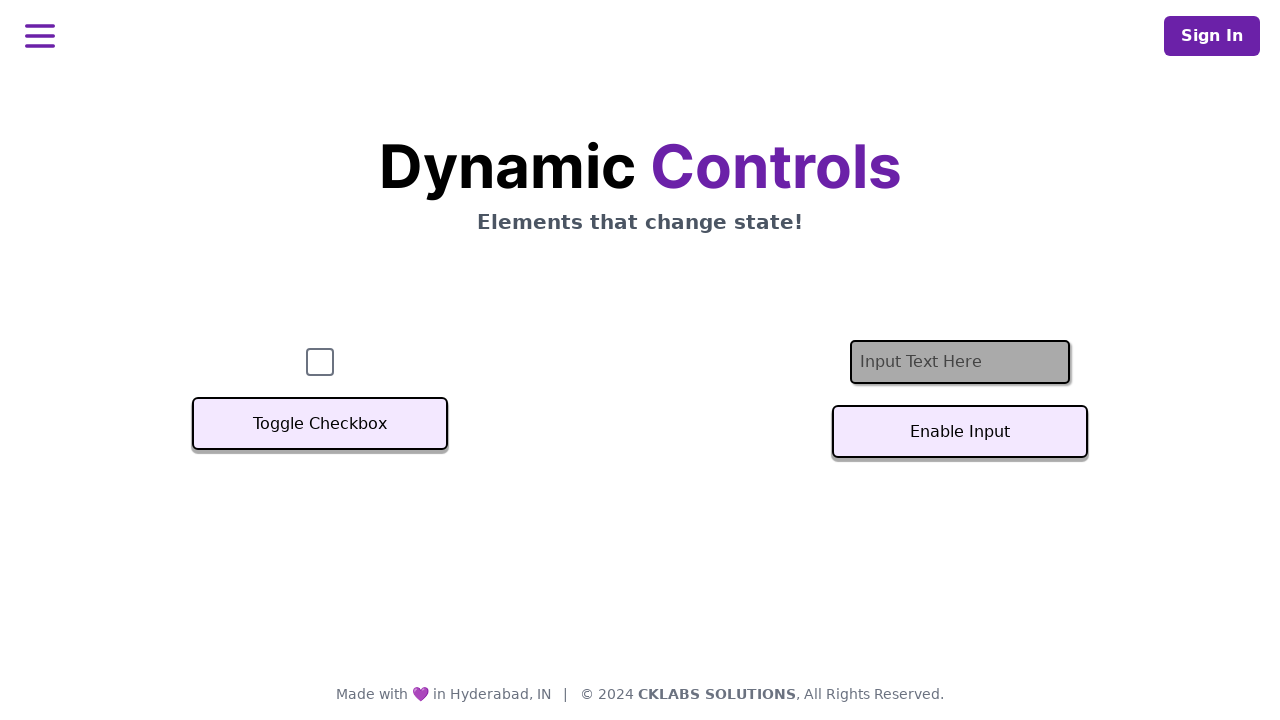

Clicked button to toggle text input state at (960, 432) on #textInputButton
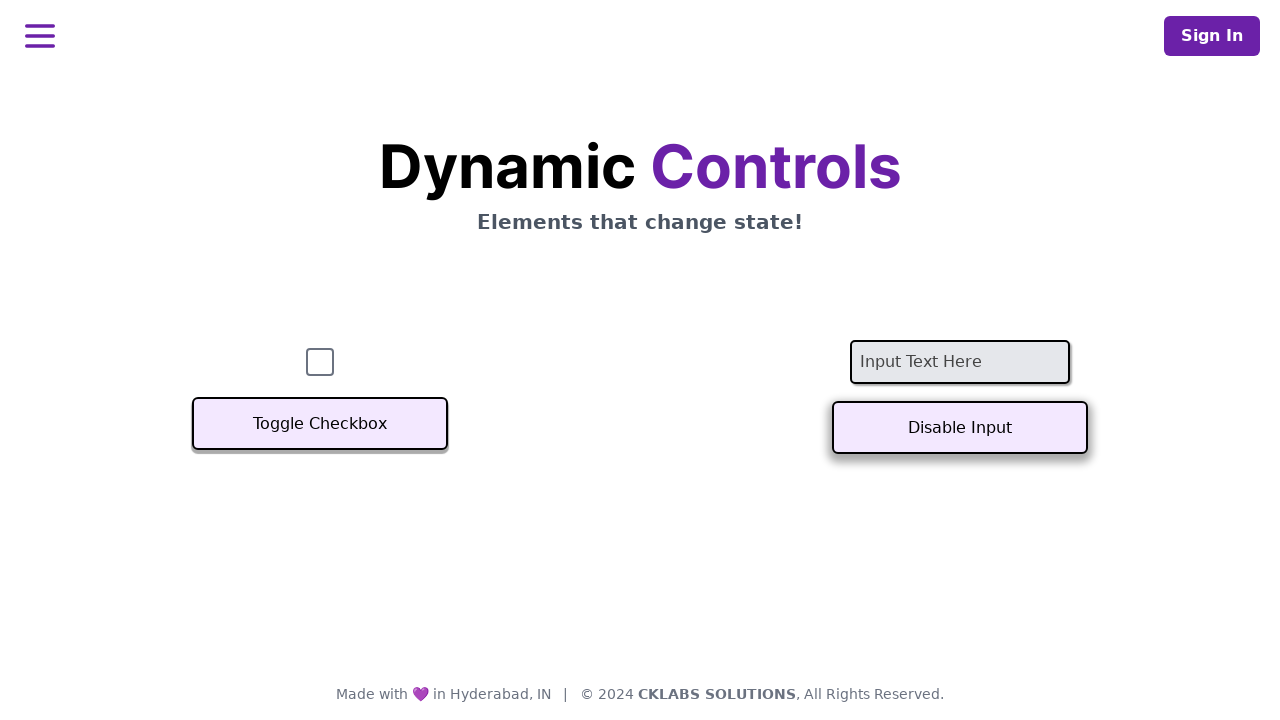

Waited 1000ms for state change to complete
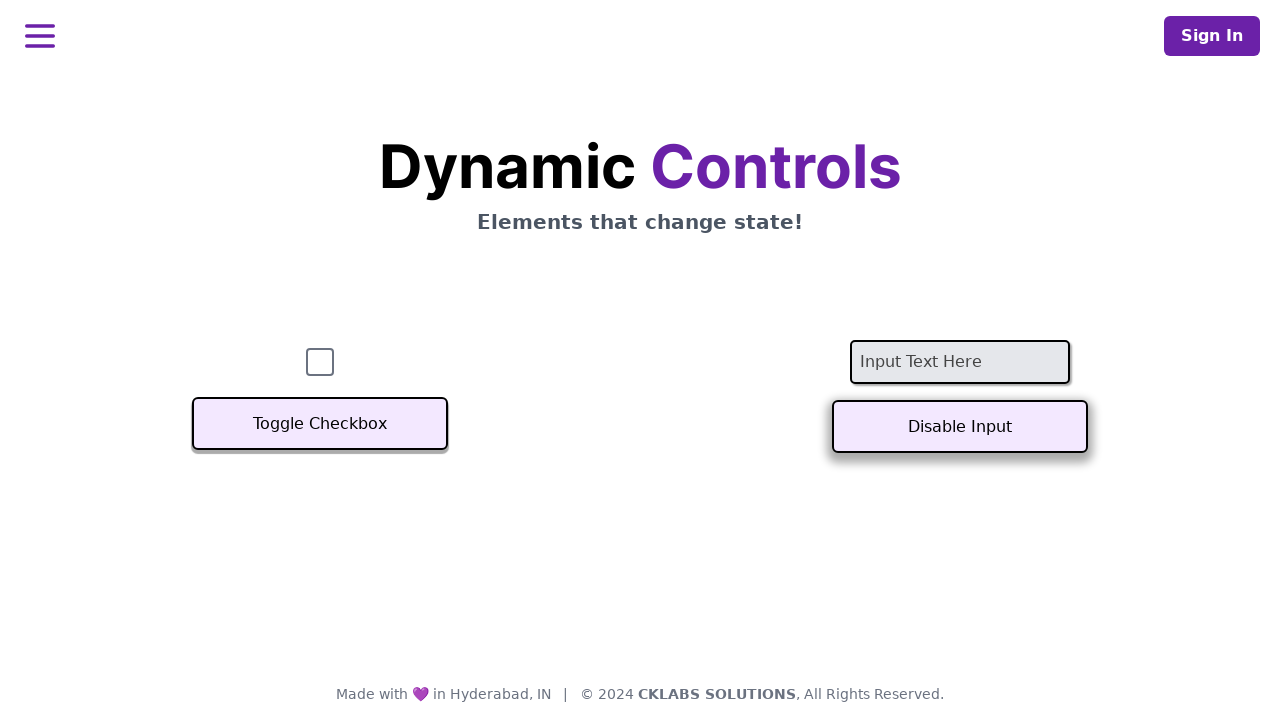

Checked text input enabled state after toggle: True
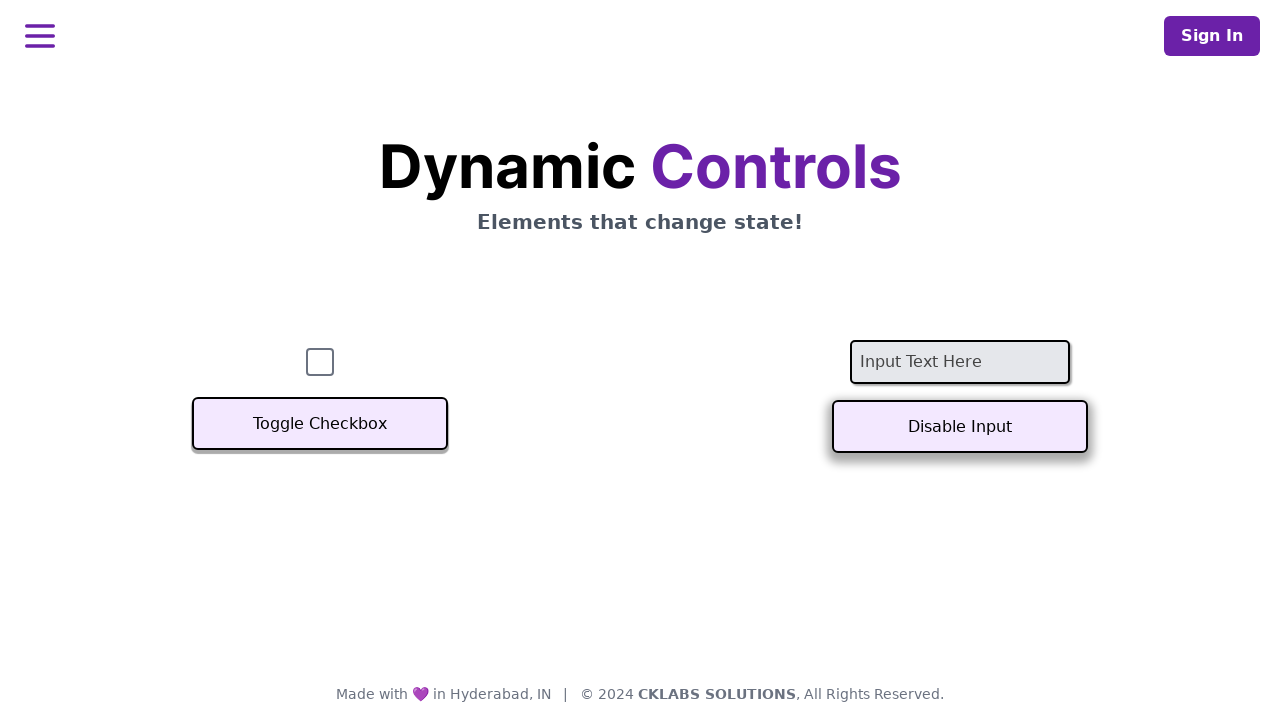

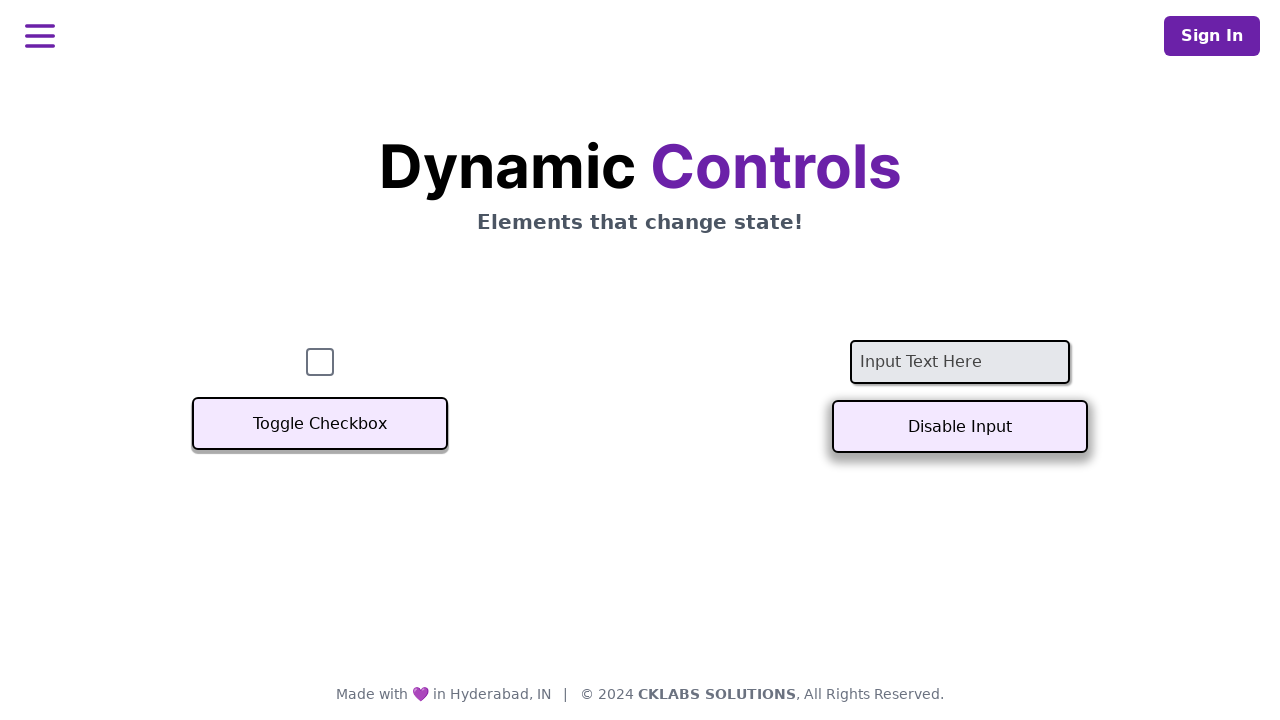